Tests window handling by clicking a link that opens a new window, switching to the new window to verify its content, then switching back to the parent window

Starting URL: https://the-internet.herokuapp.com/windows

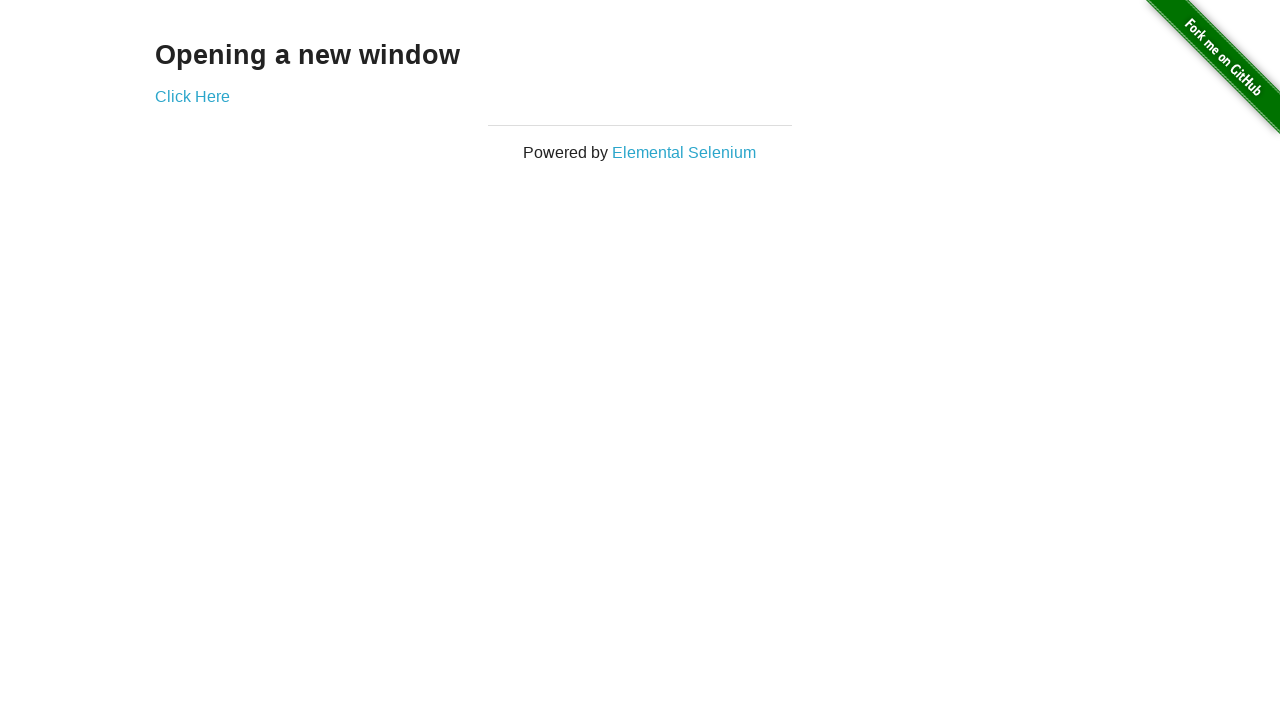

Clicked link to open a new window at (192, 96) on a[href='/windows/new']
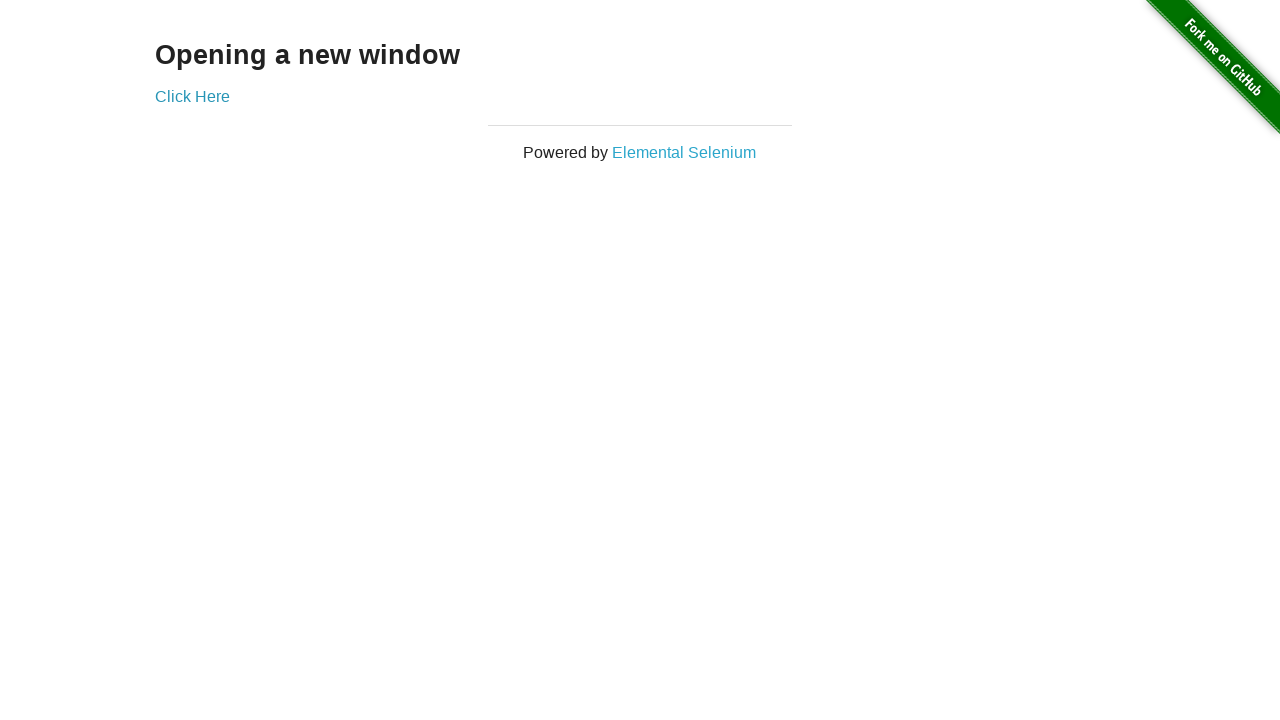

Captured new window/page object
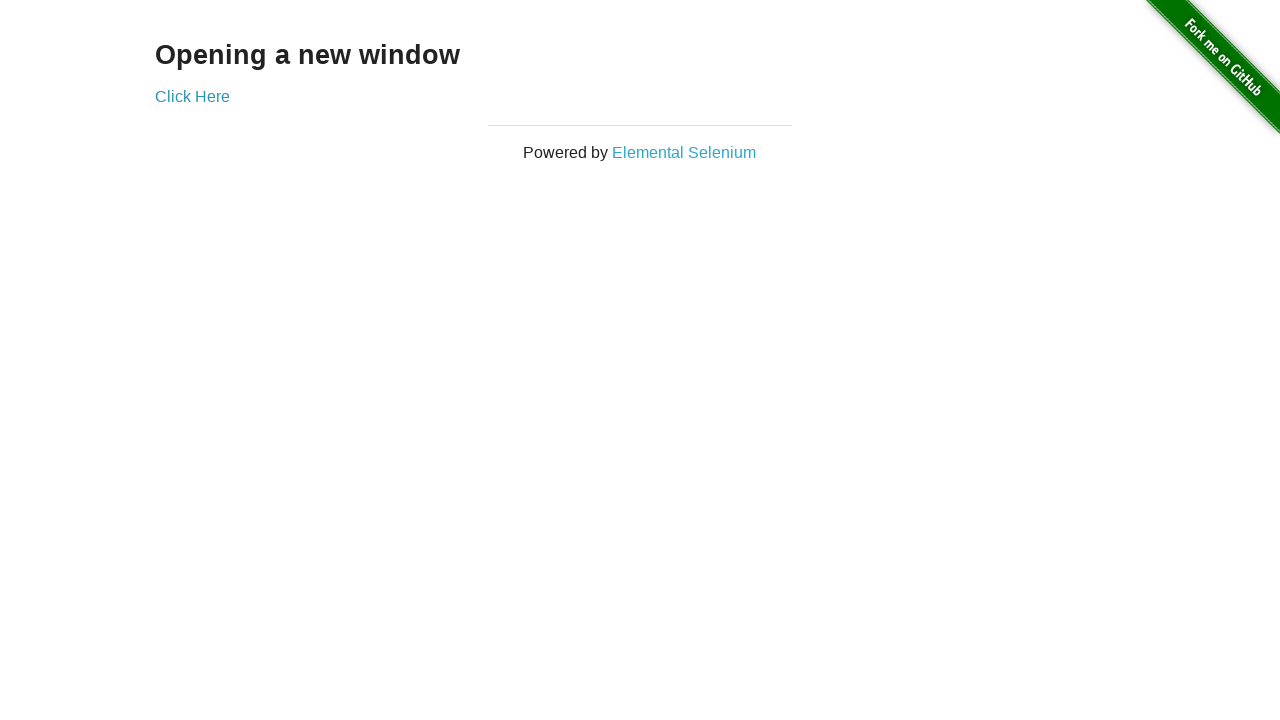

New window loaded and heading selector appeared
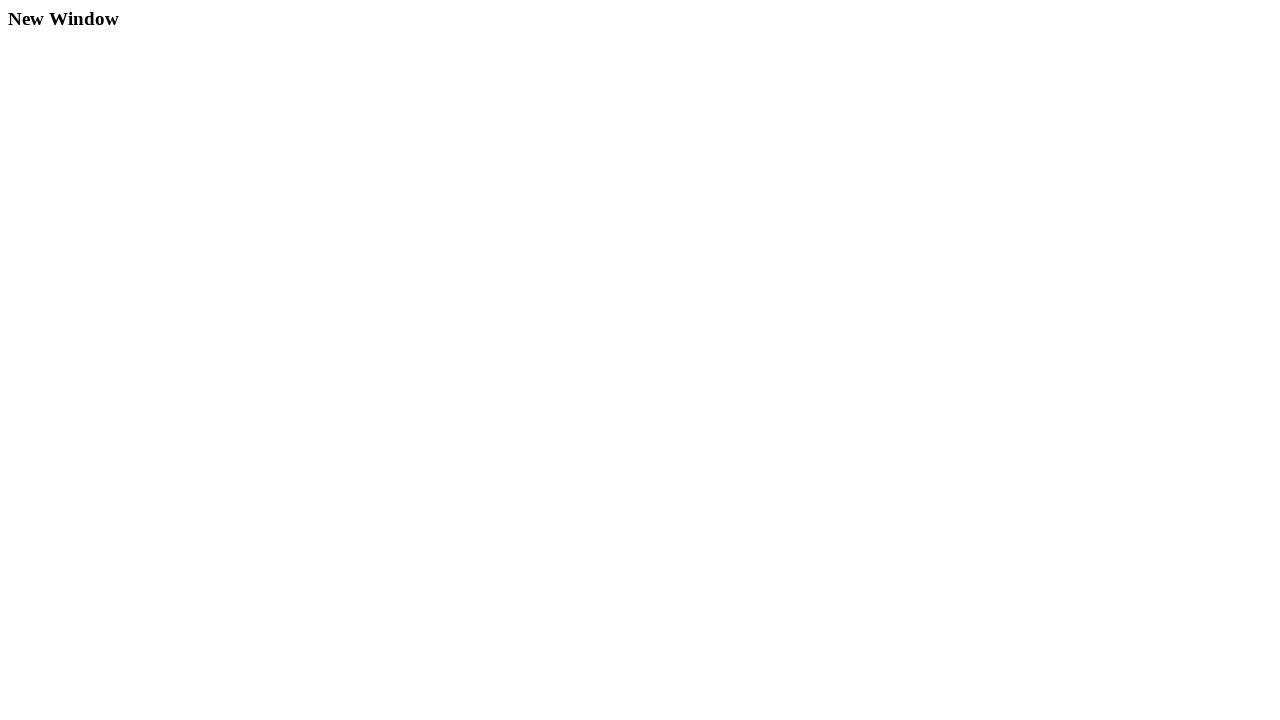

Retrieved heading text content from new window
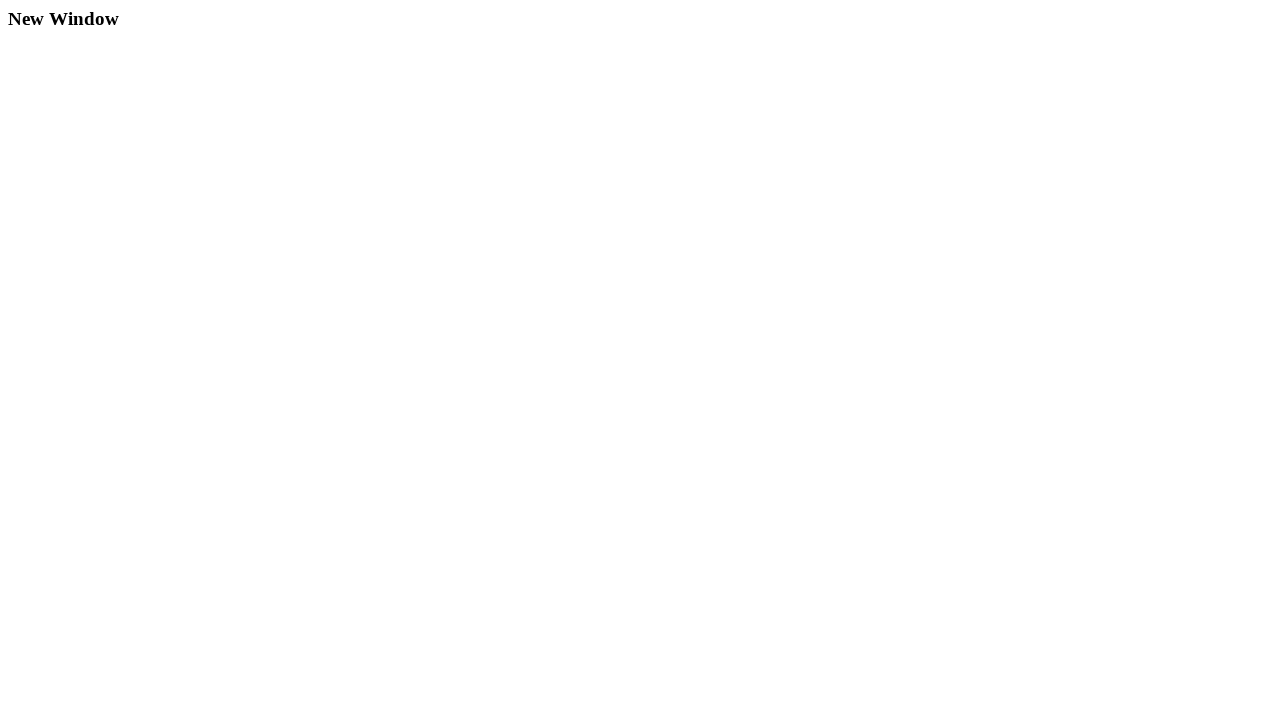

Switched back to parent window
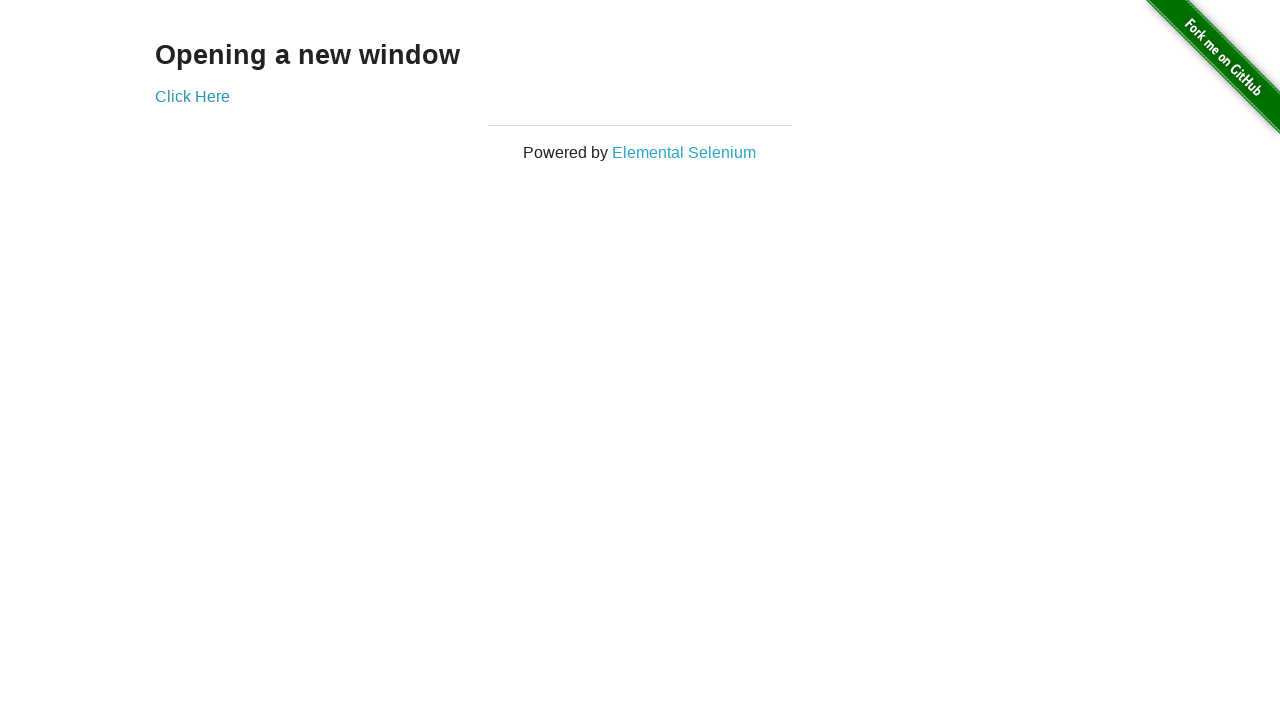

Parent window heading selector appeared
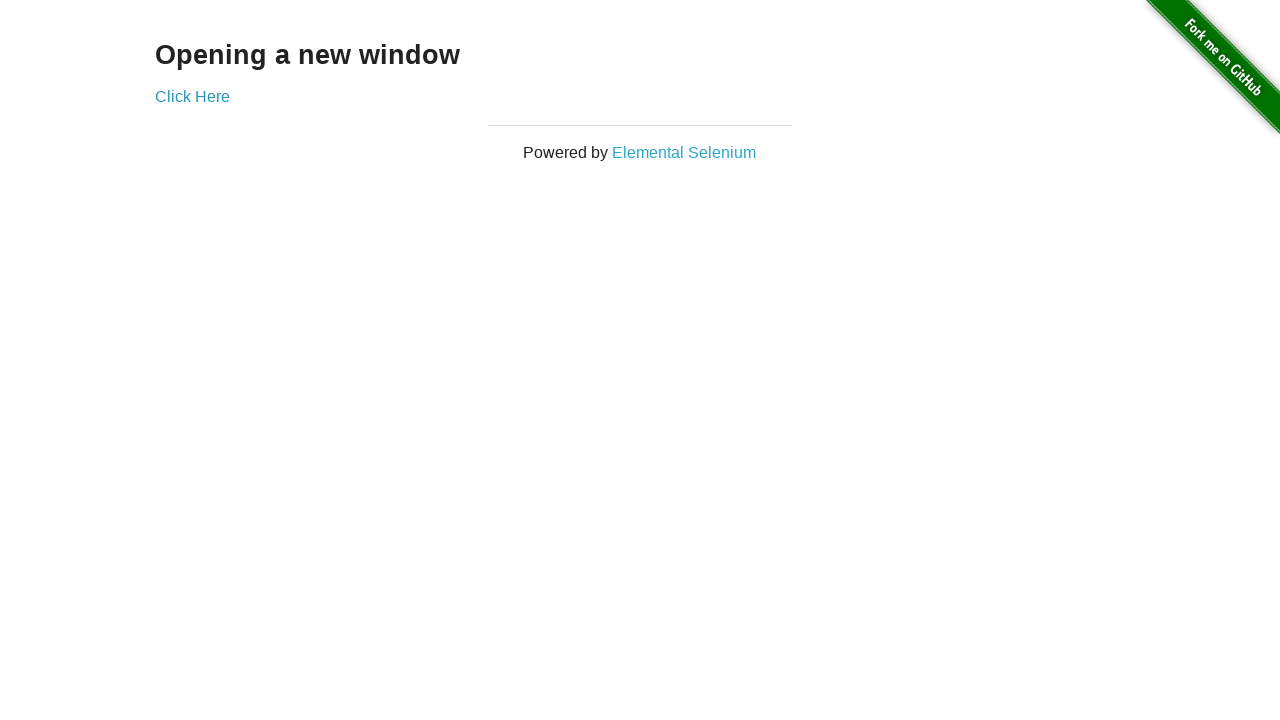

Retrieved heading text content from parent window
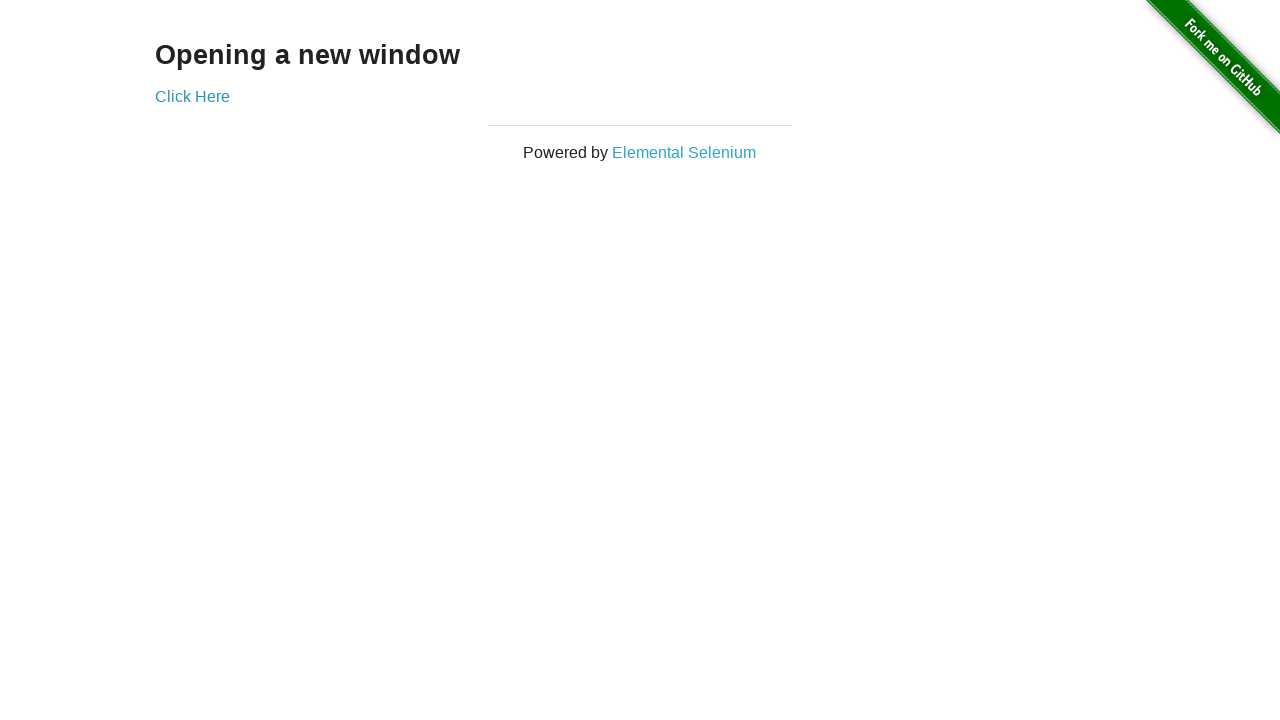

Closed the new window
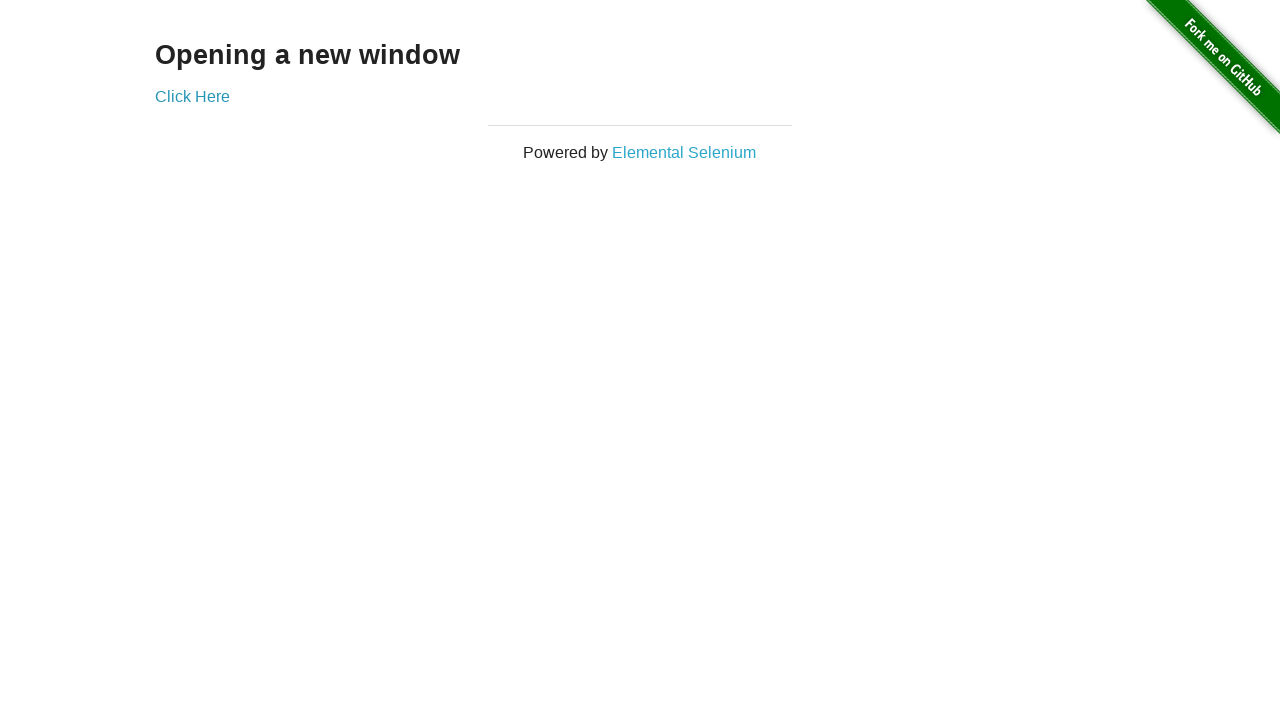

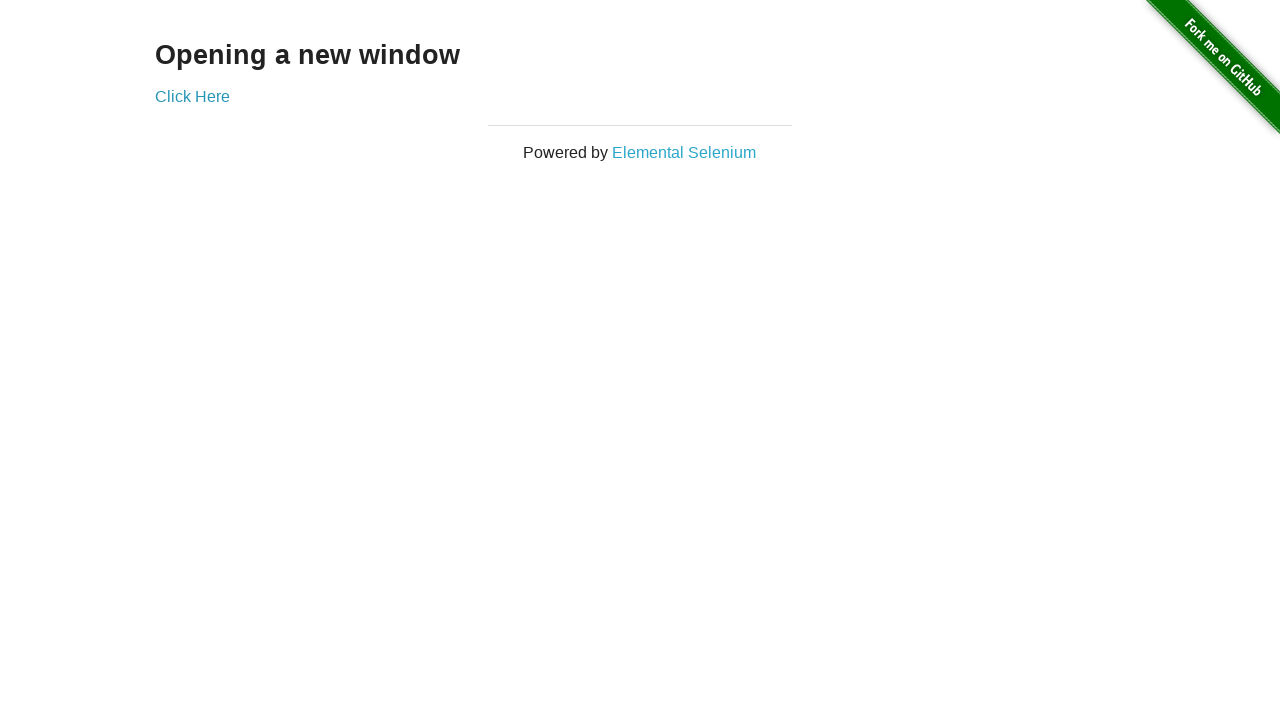